Tests React Semantic UI searchable dropdown by typing country names and selecting from filtered results.

Starting URL: https://react.semantic-ui.com/maximize/dropdown-example-search-selection/

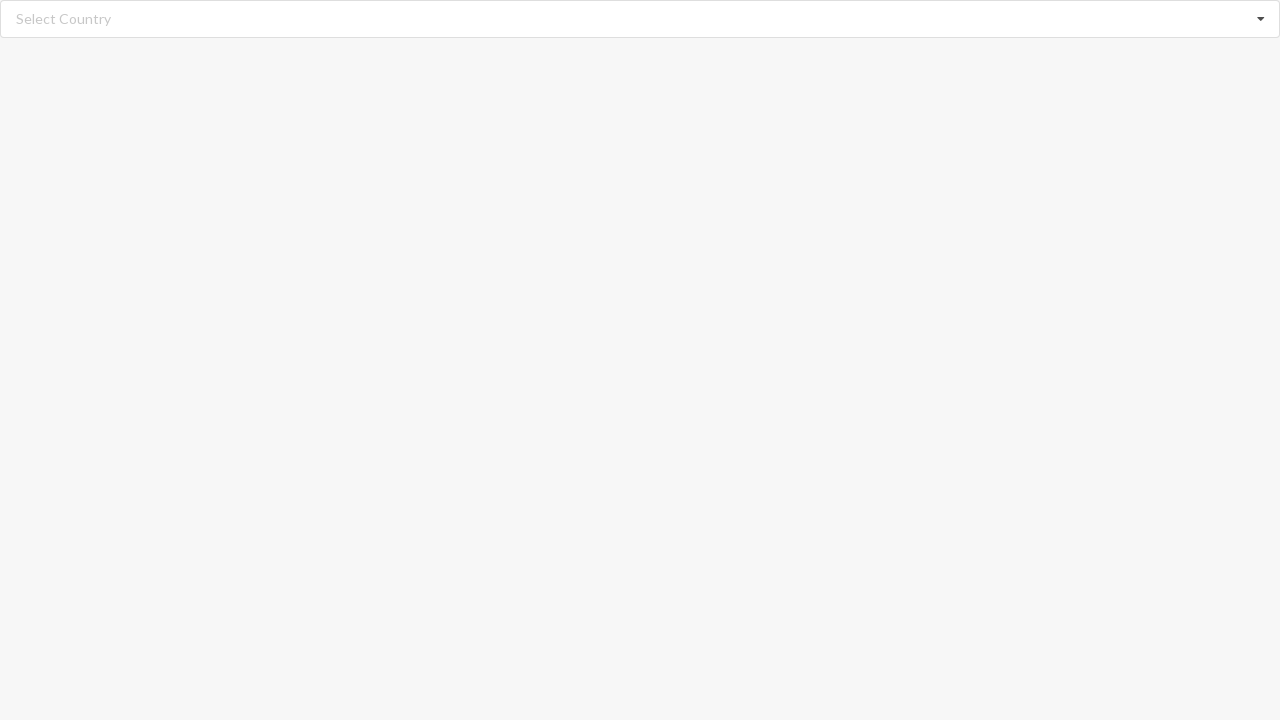

Filled search input with 'Andorra' to filter dropdown options on input.search
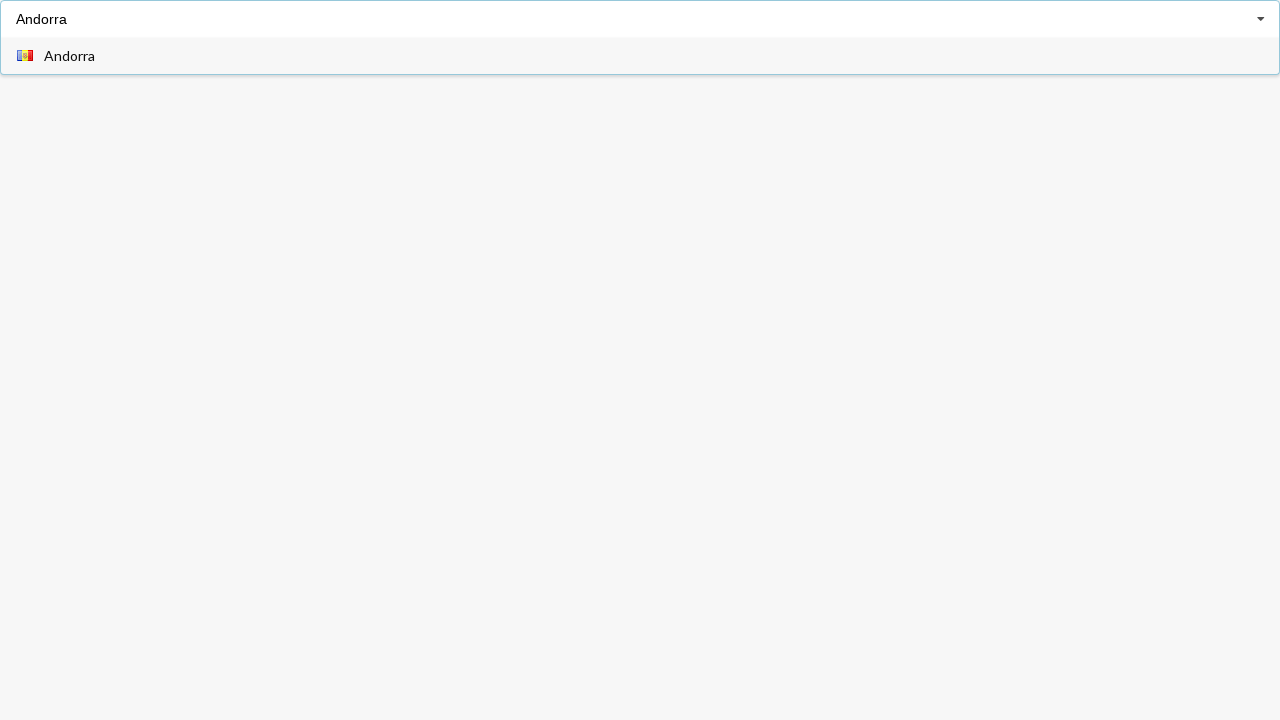

Dropdown options loaded after searching for 'Andorra'
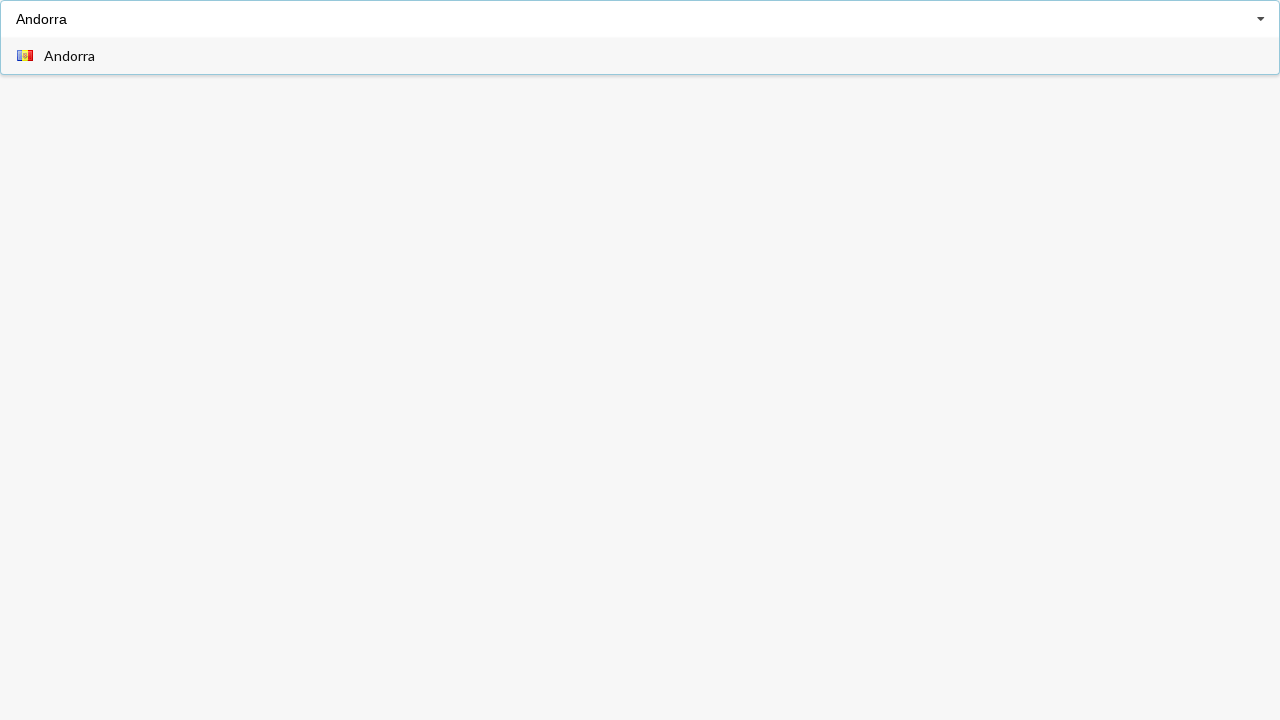

Selected 'Andorra' from filtered dropdown results at (70, 56) on div[role='option'] span:has-text('Andorra')
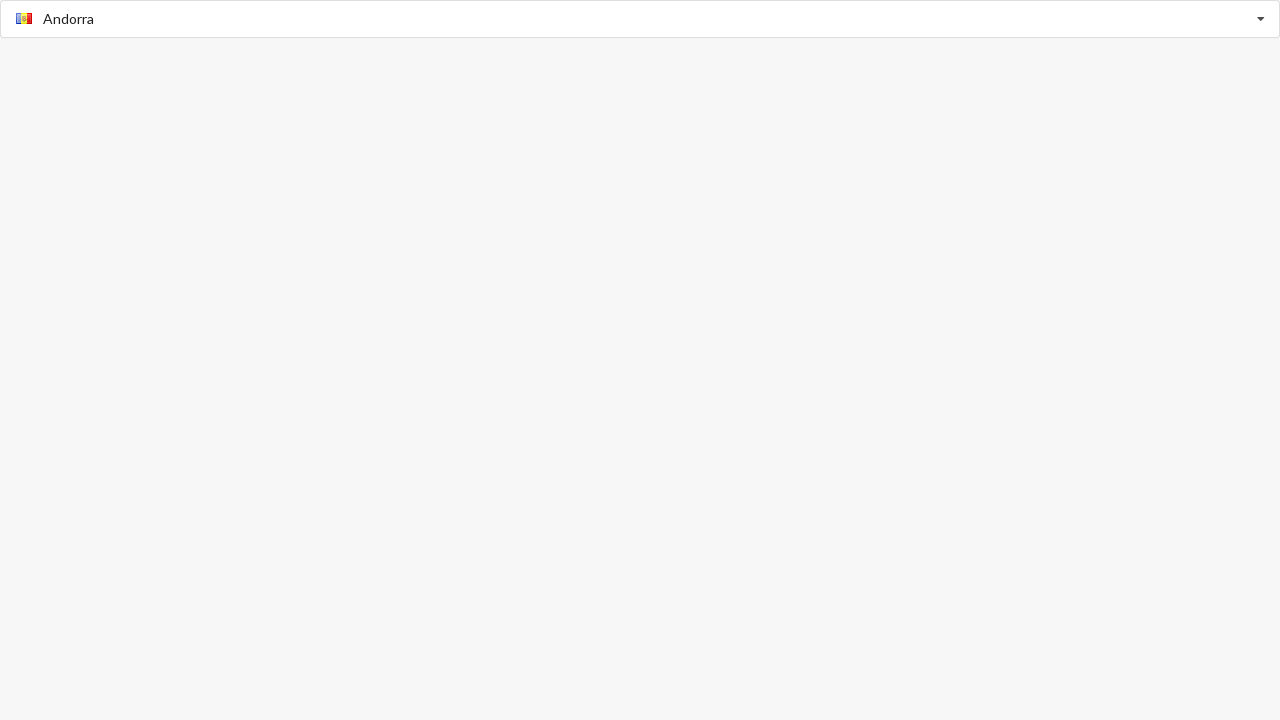

Filled search input with 'Aland Islands' to filter dropdown options on input.search
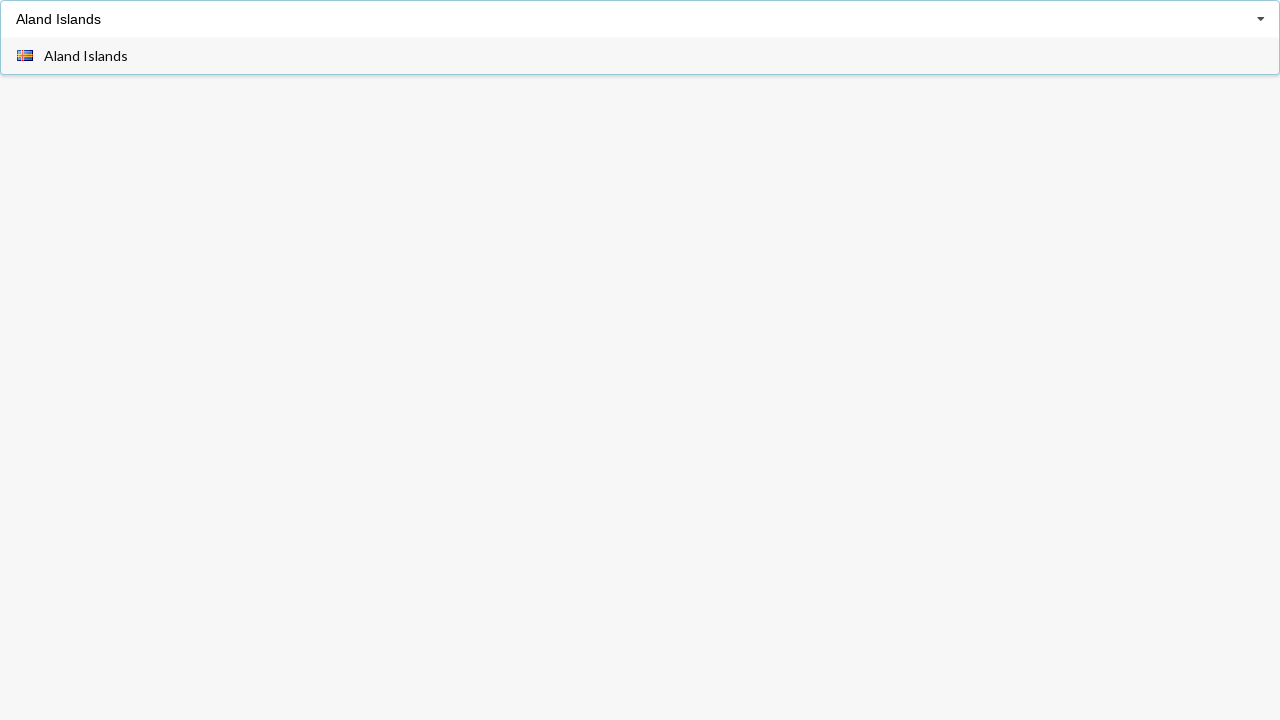

Dropdown options loaded after searching for 'Aland Islands'
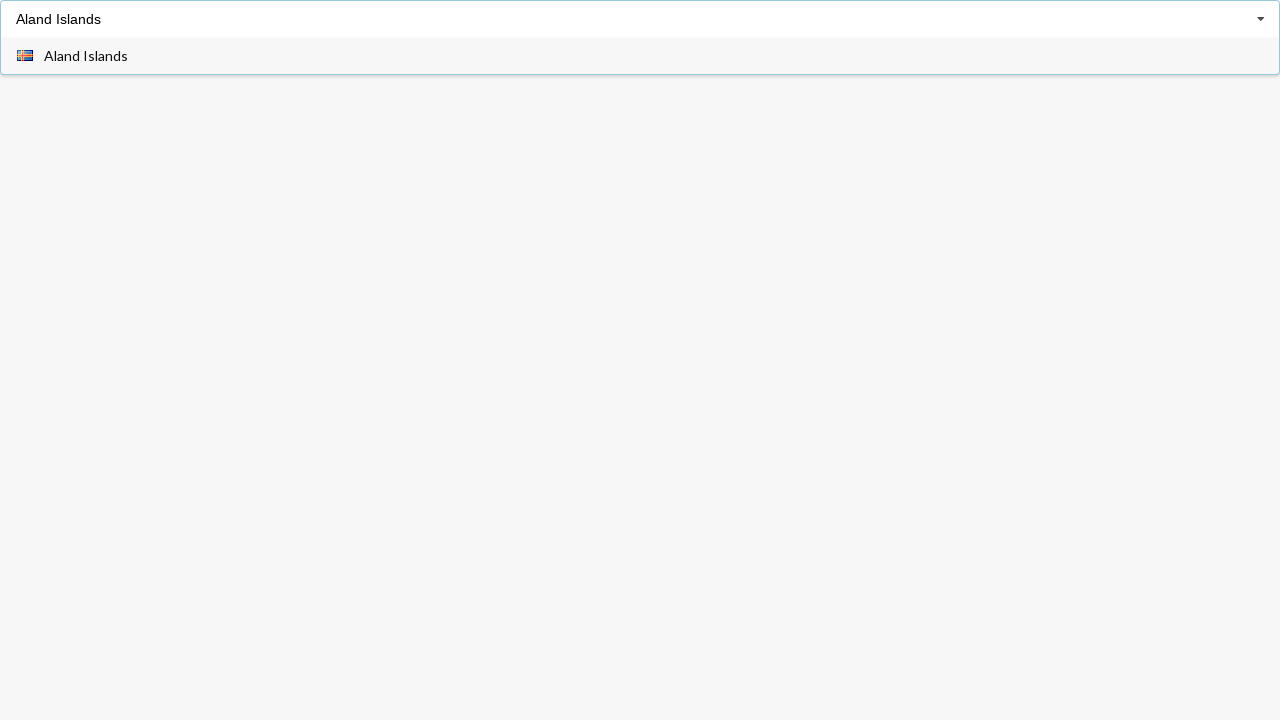

Selected 'Aland Islands' from filtered dropdown results at (86, 56) on div[role='option'] span:has-text('Aland Islands')
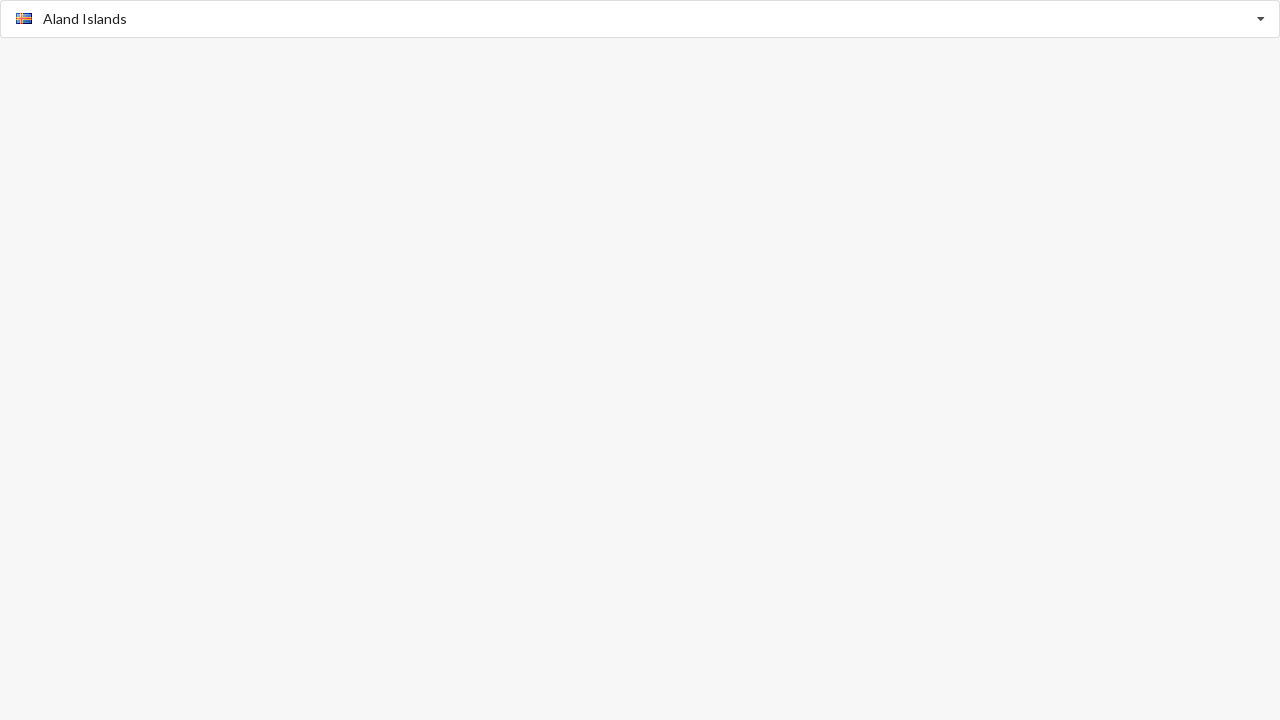

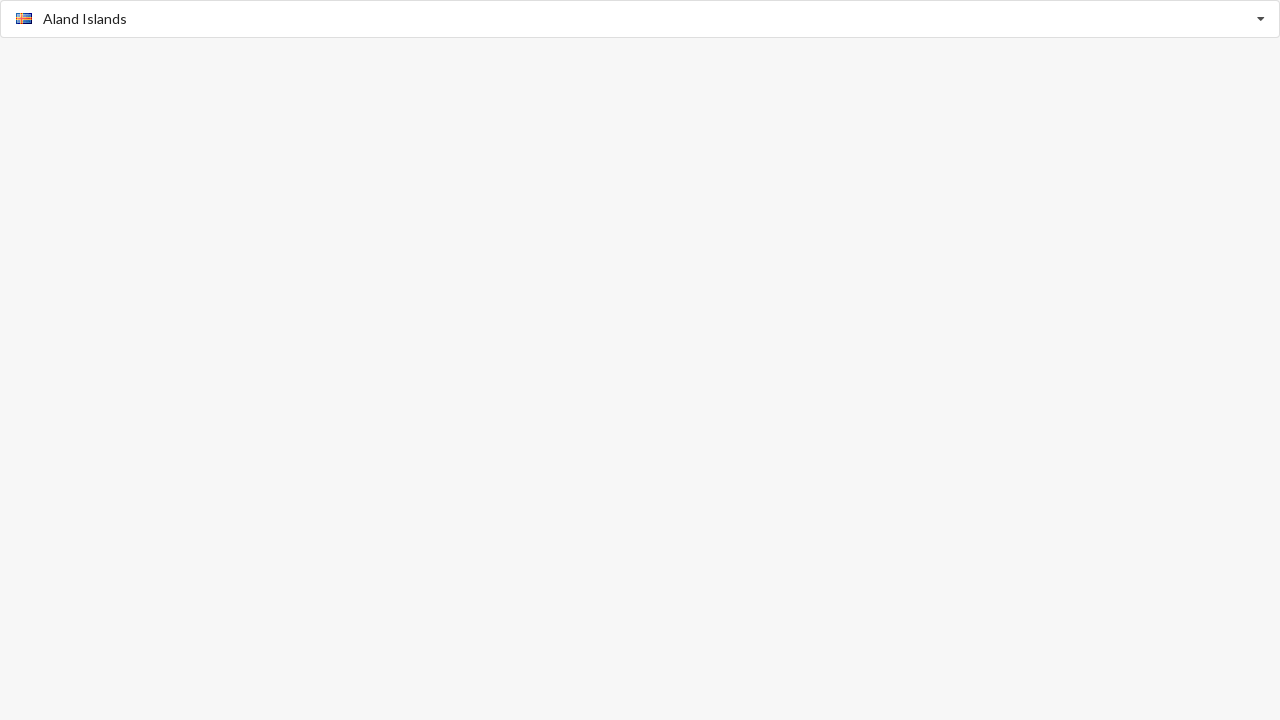